Navigates to Python.org homepage and verifies that the events widget is present and contains event information

Starting URL: https://www.python.org/

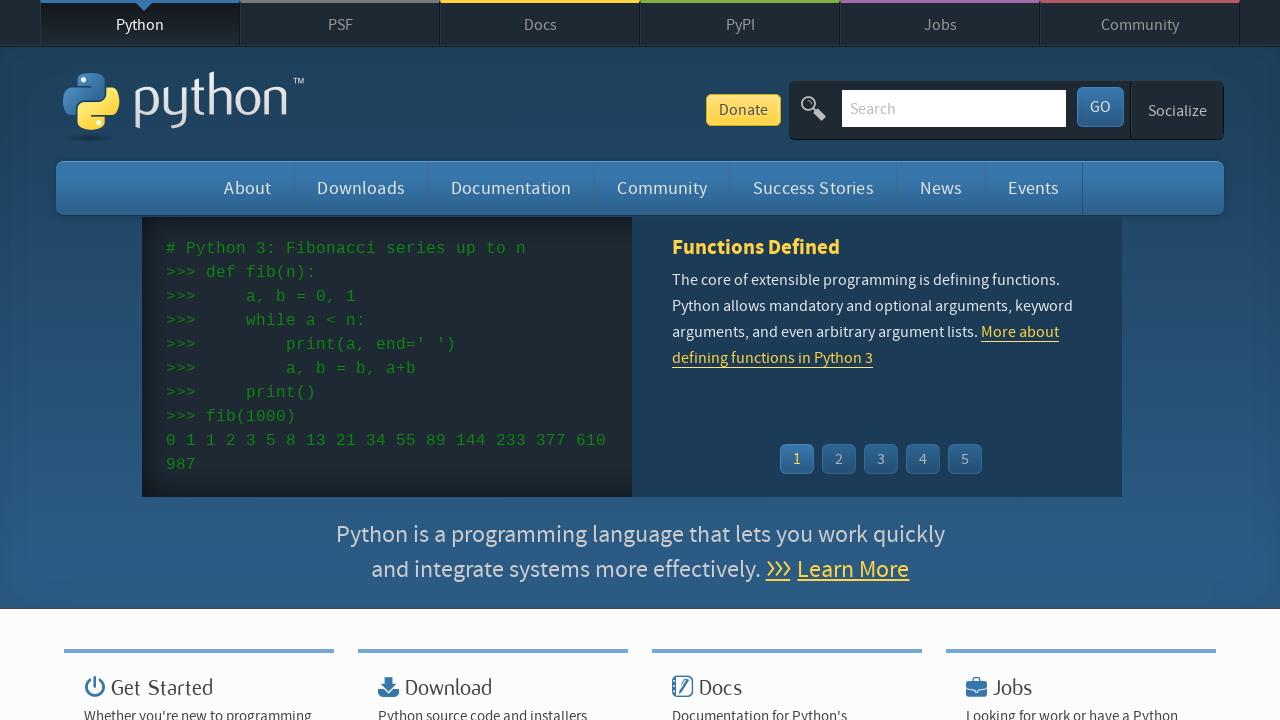

Navigated to Python.org homepage
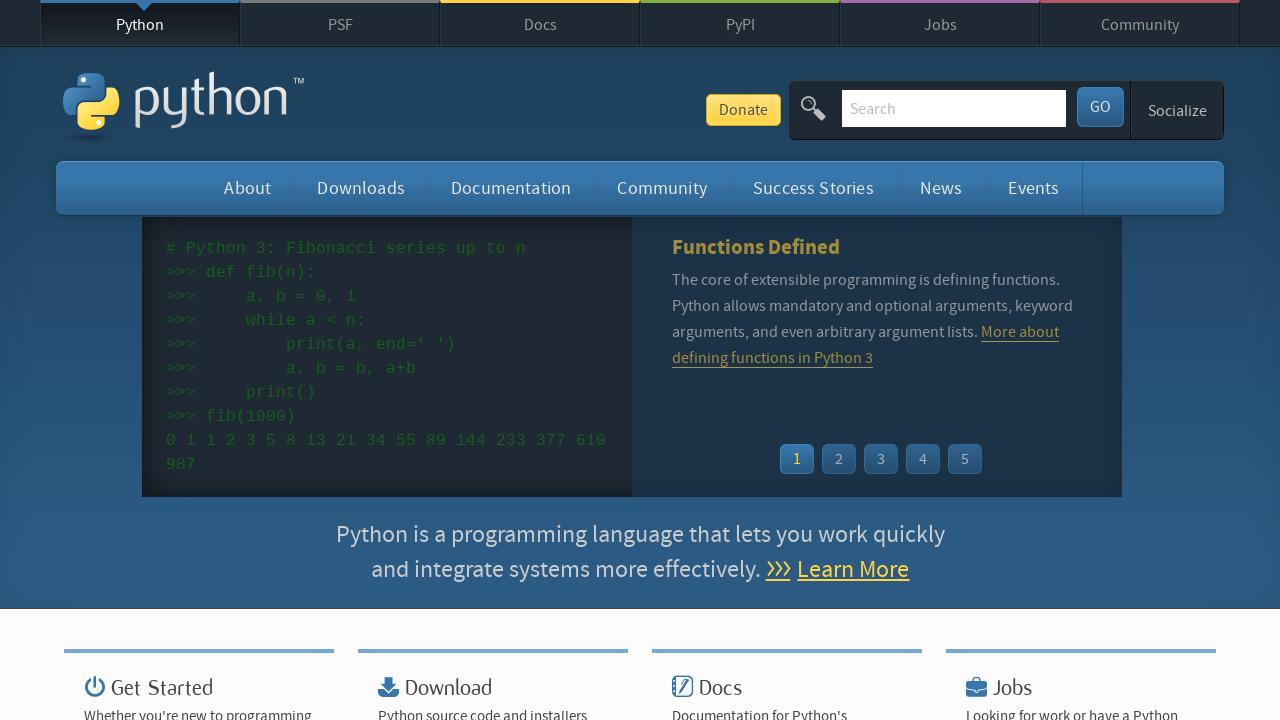

Events widget loaded on the page
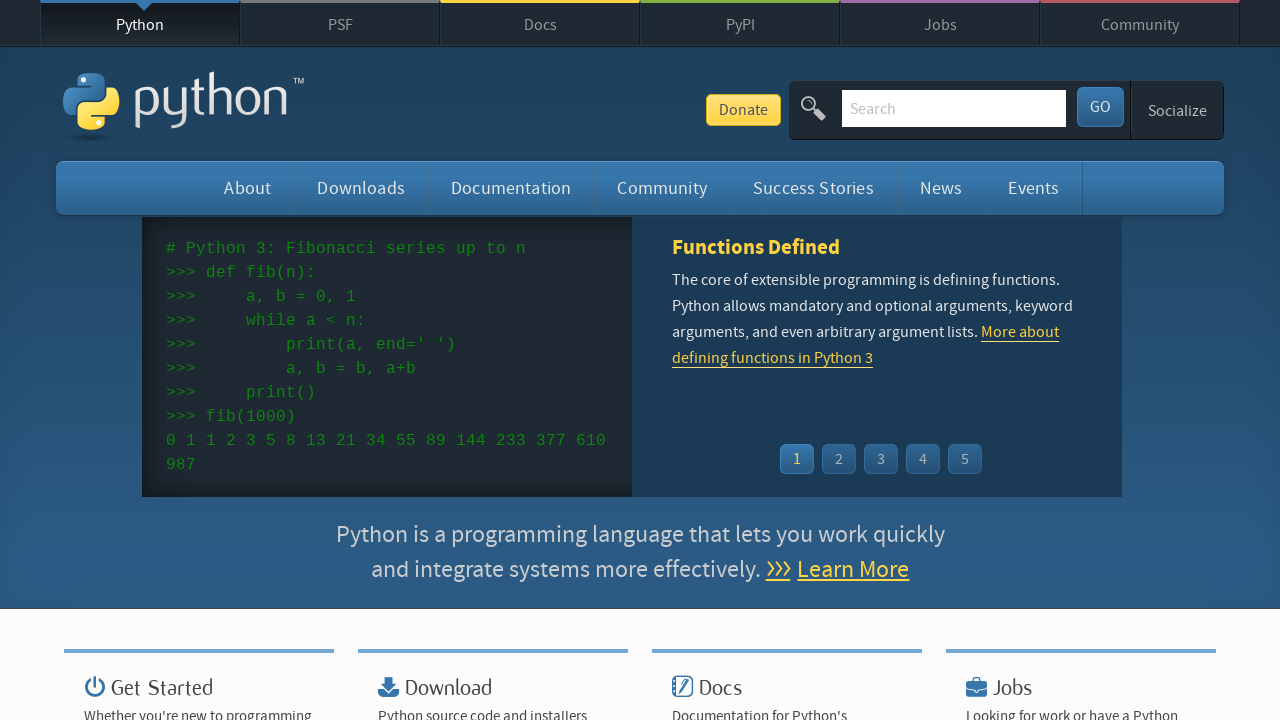

Event time elements are present in the widget
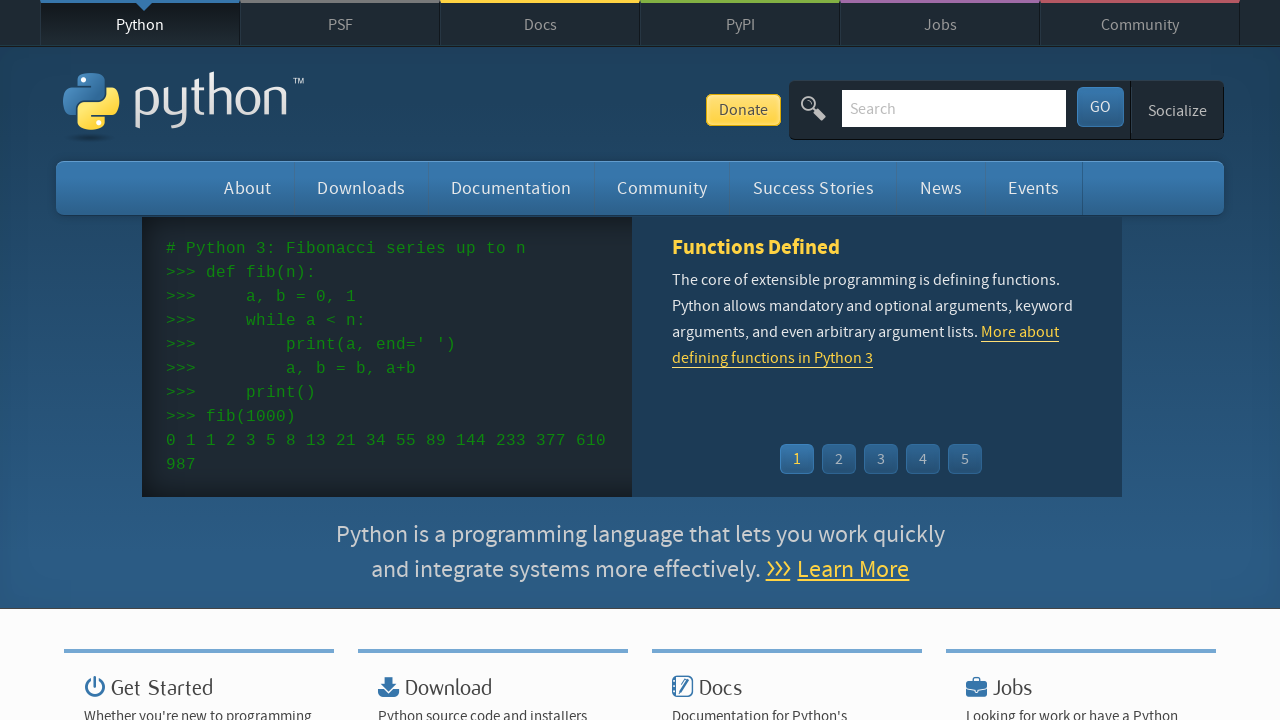

Event link elements are present in the widget
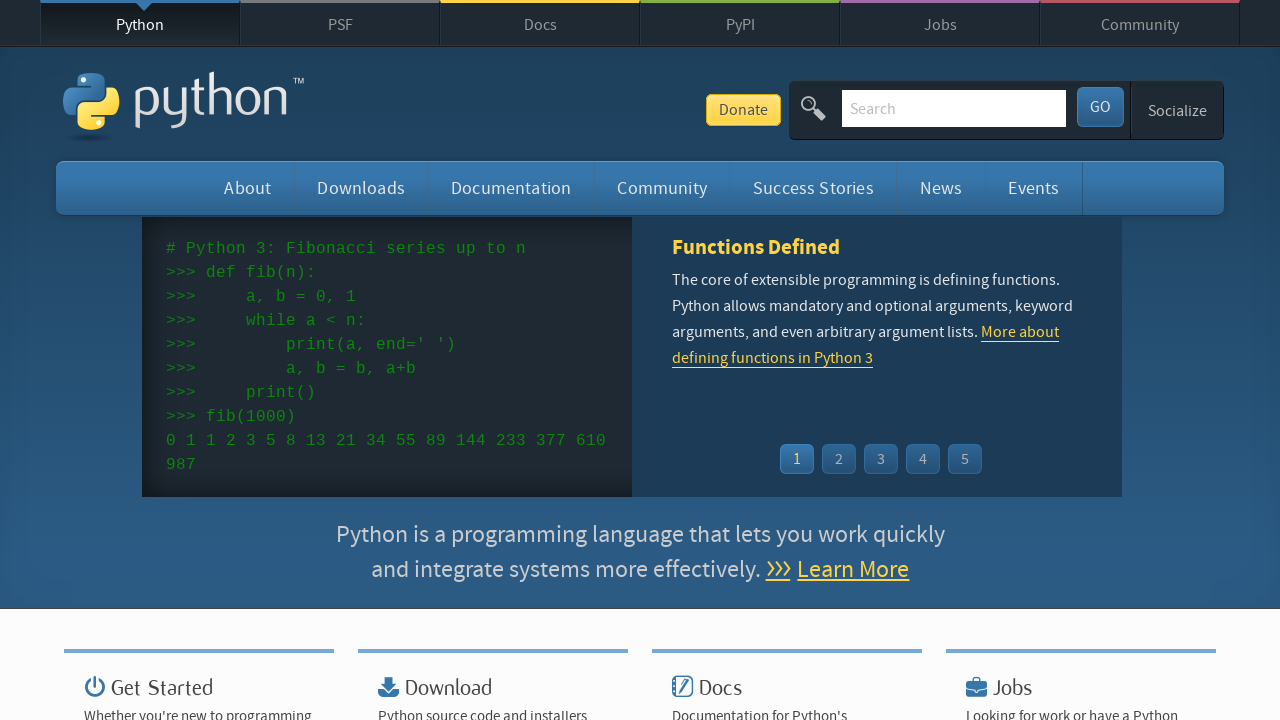

Retrieved all event time elements
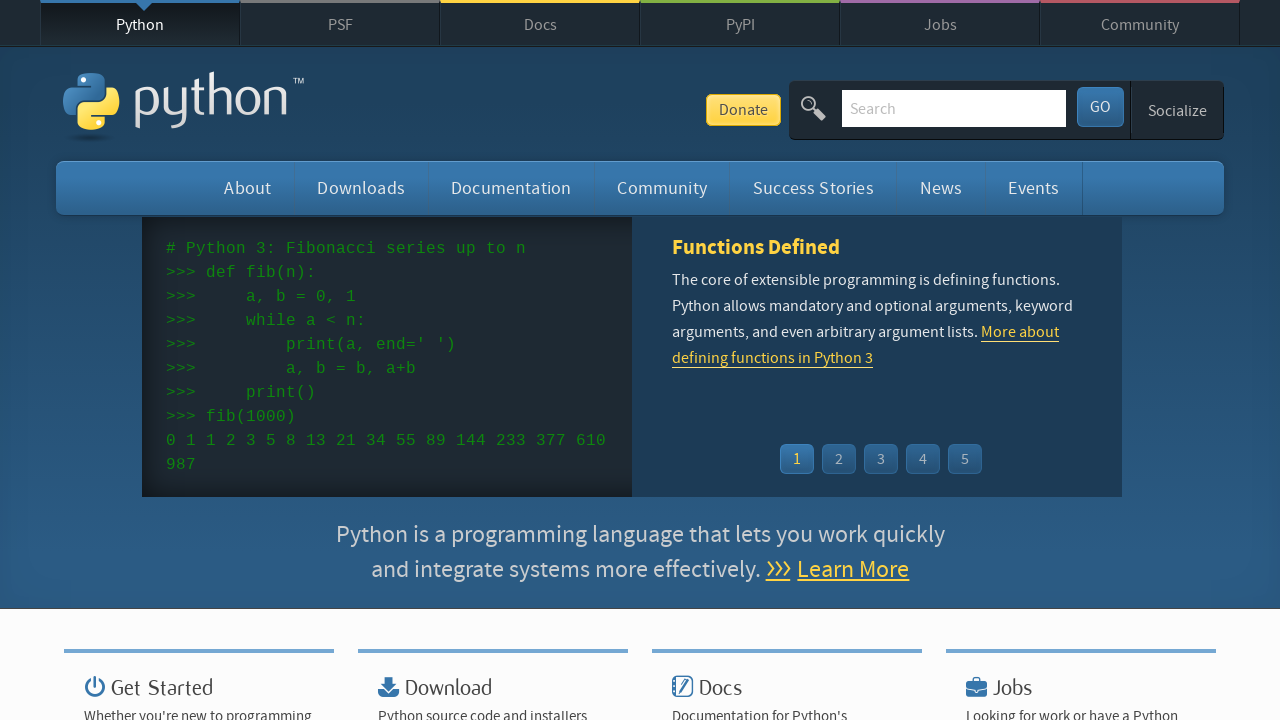

Retrieved all event link elements
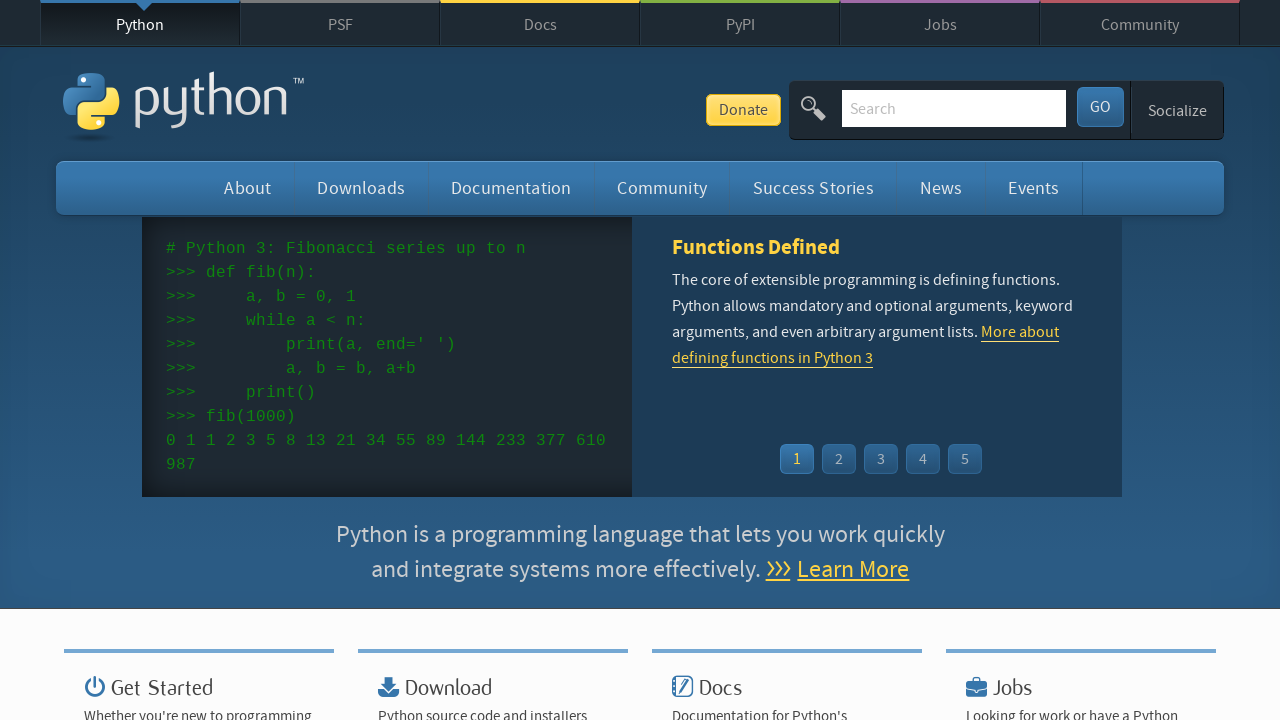

Verified that at least one event time is present
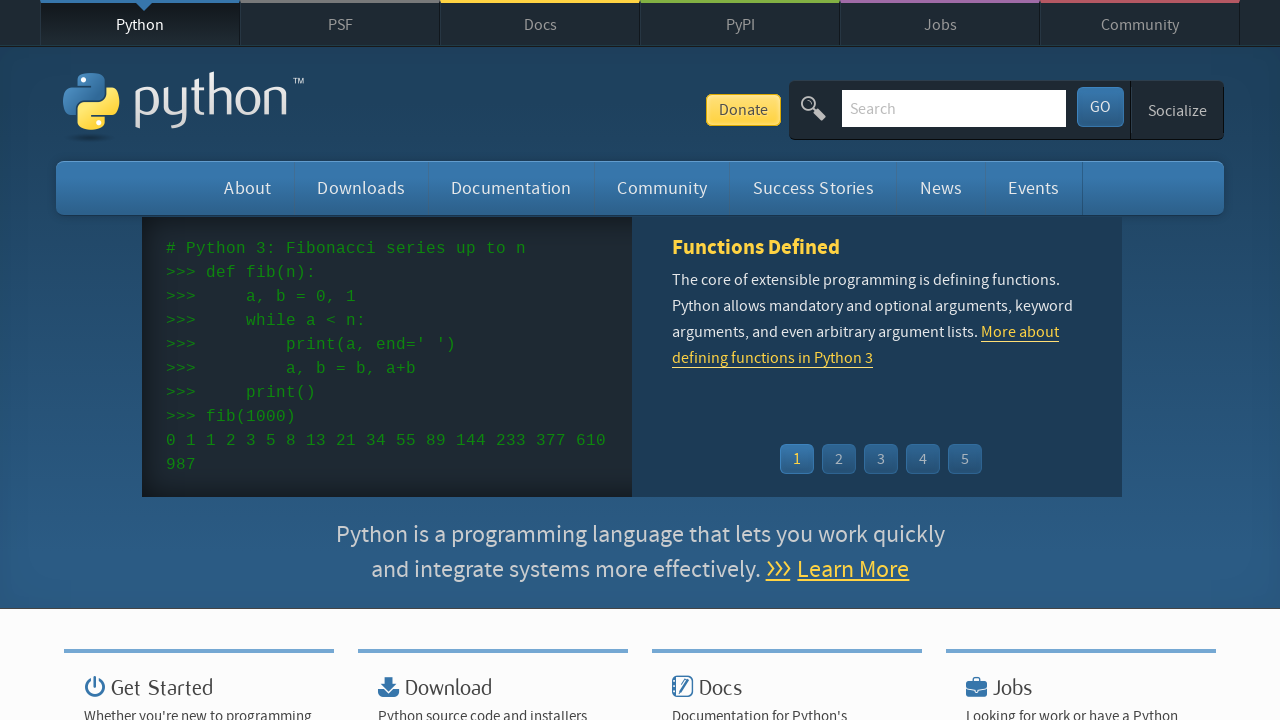

Verified that at least one event link is present
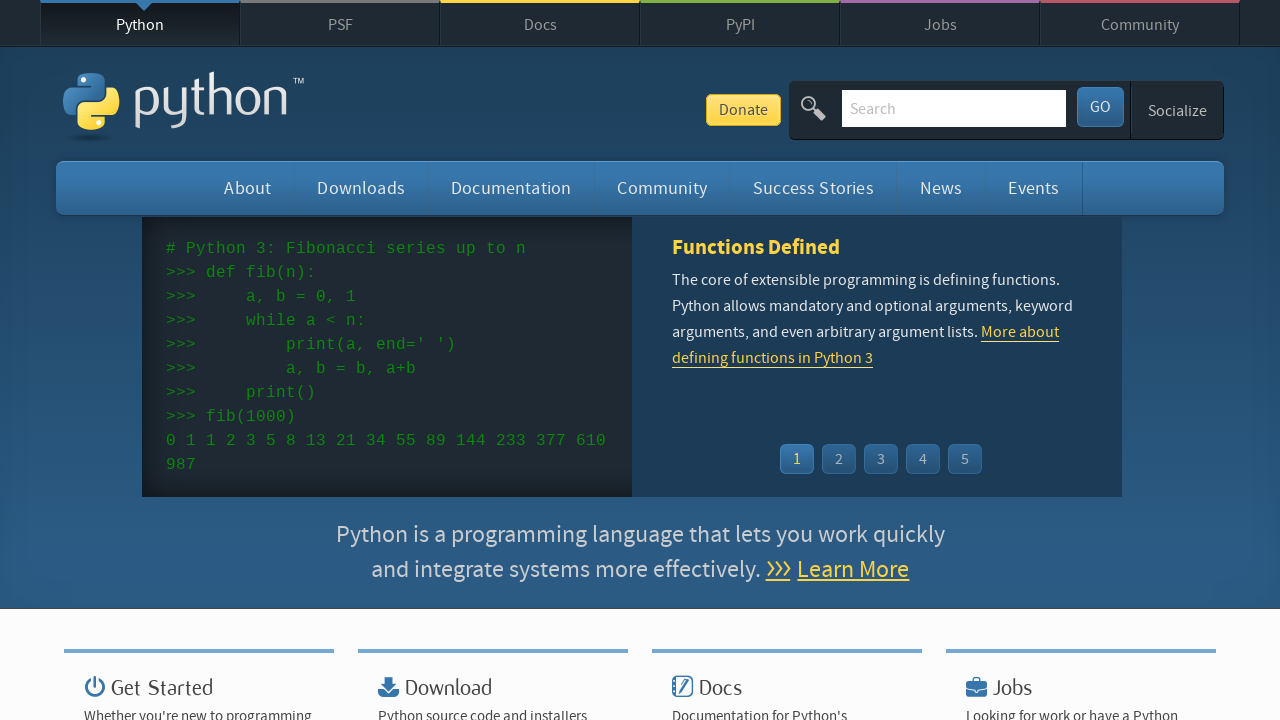

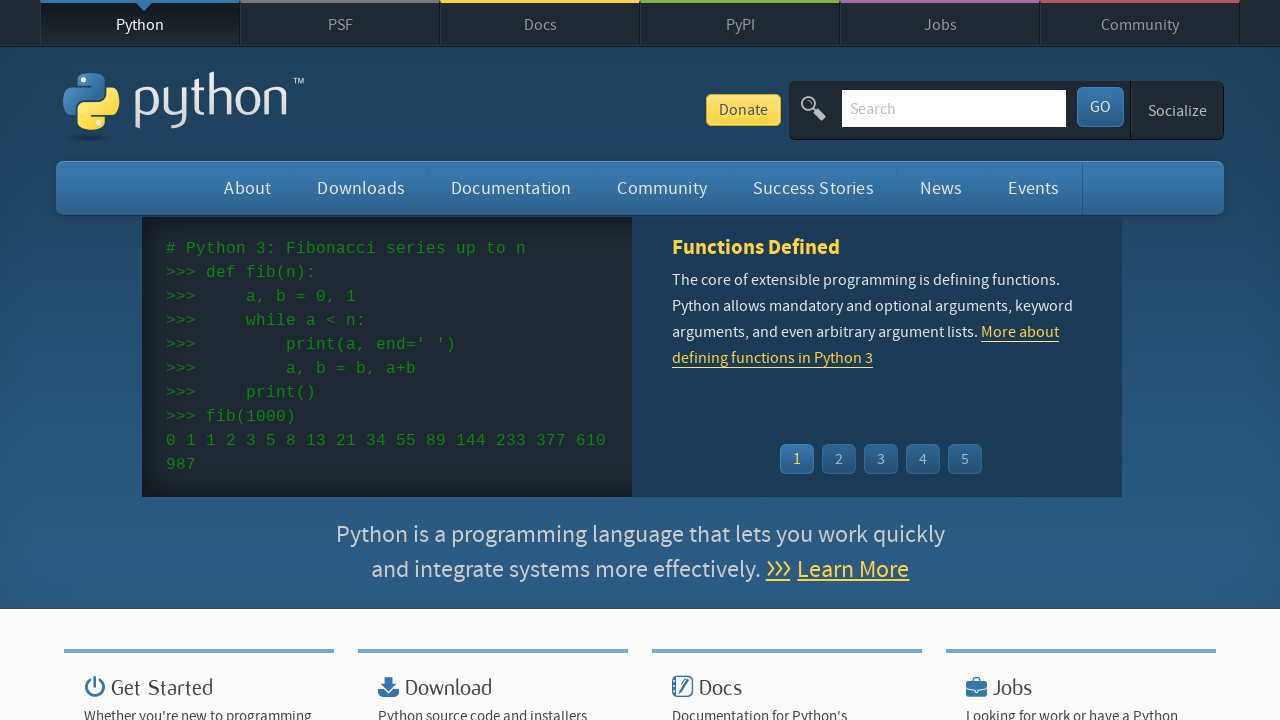